Tests prompt dialog by entering text and accepting, then dismissing, and finally accepting without text input

Starting URL: https://testautomationpractice.blogspot.com/

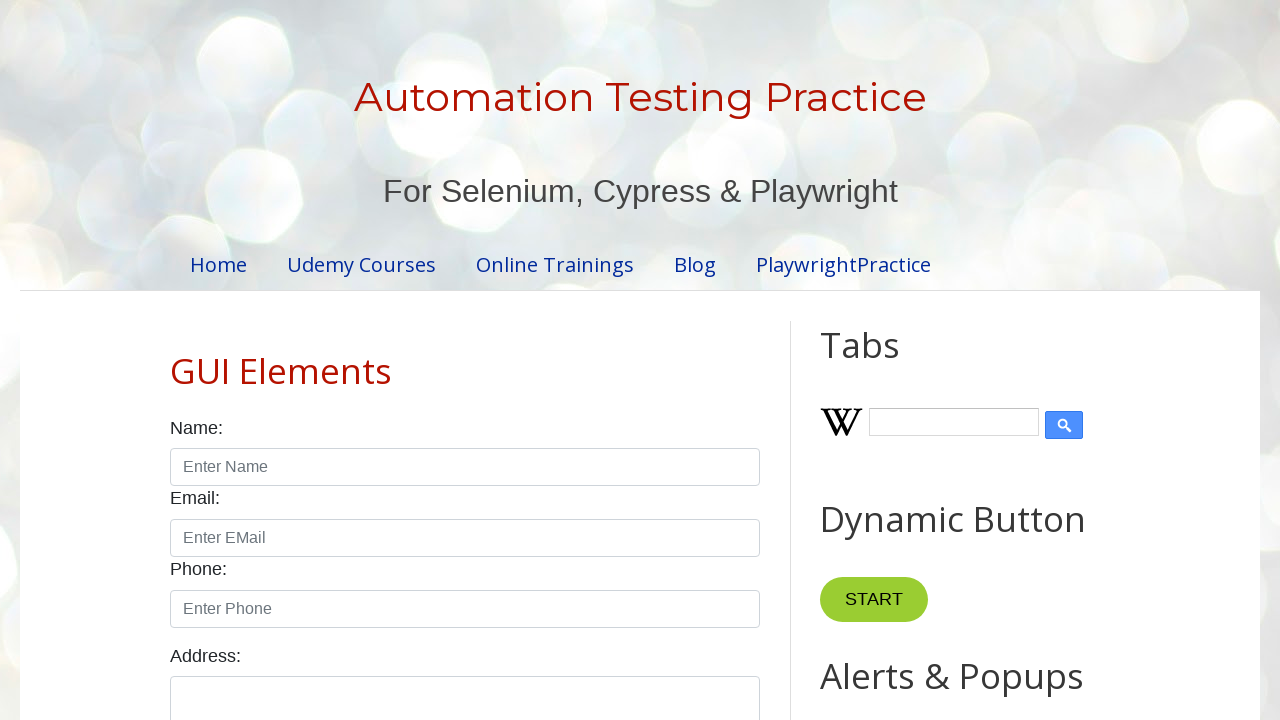

Set up dialog handler to accept prompt with text 'sandeep'
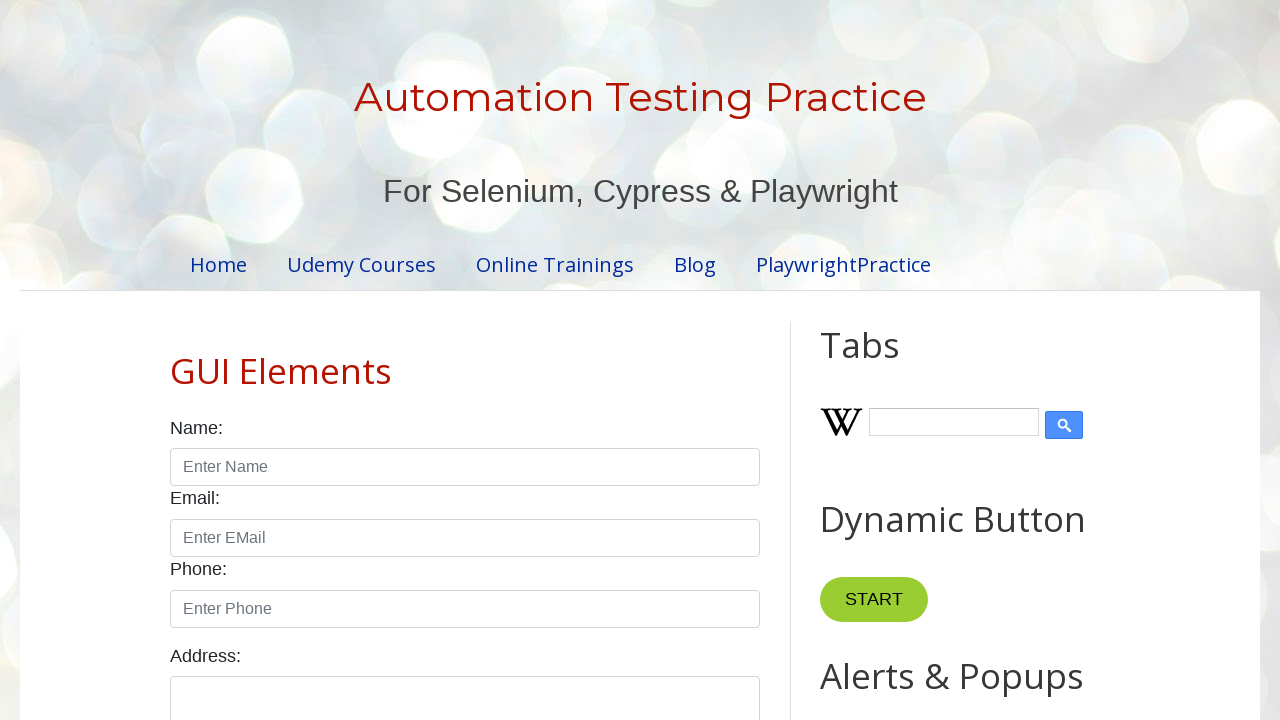

Clicked prompt button to trigger dialog at (890, 360) on #promptBtn
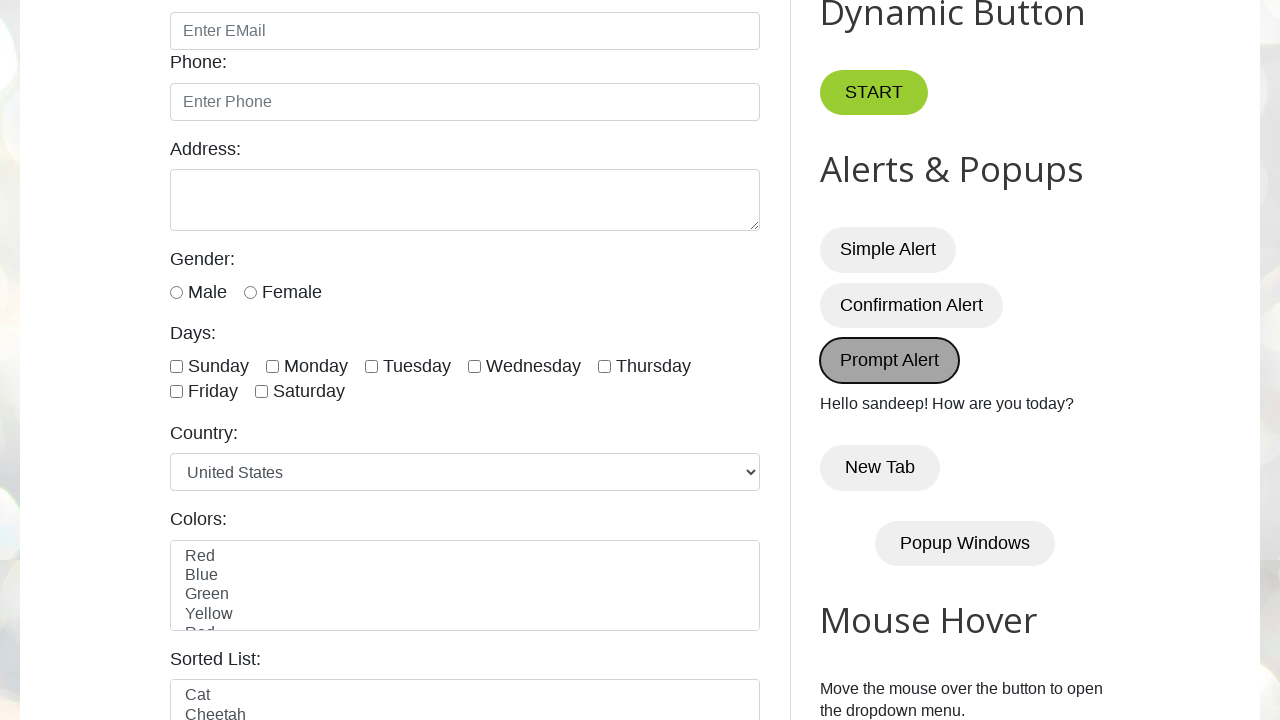

Retrieved message after accepting prompt with 'sandeep'
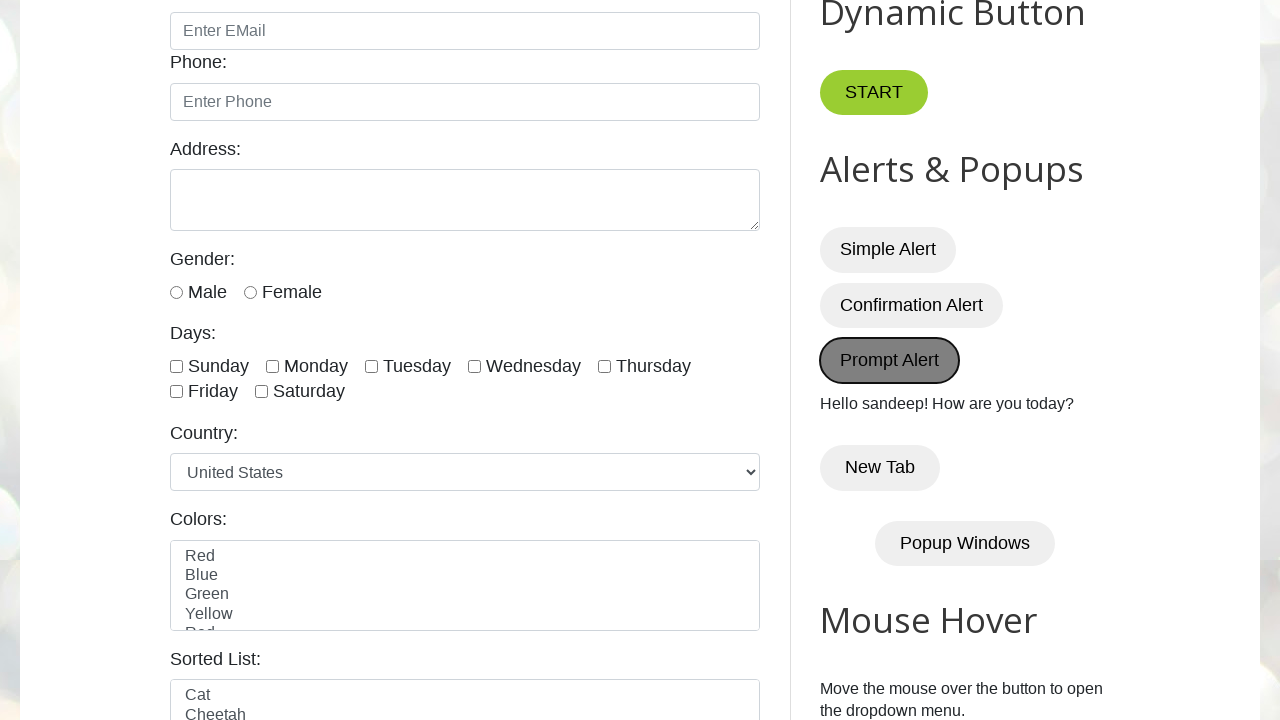

Verified message matches expected text with name
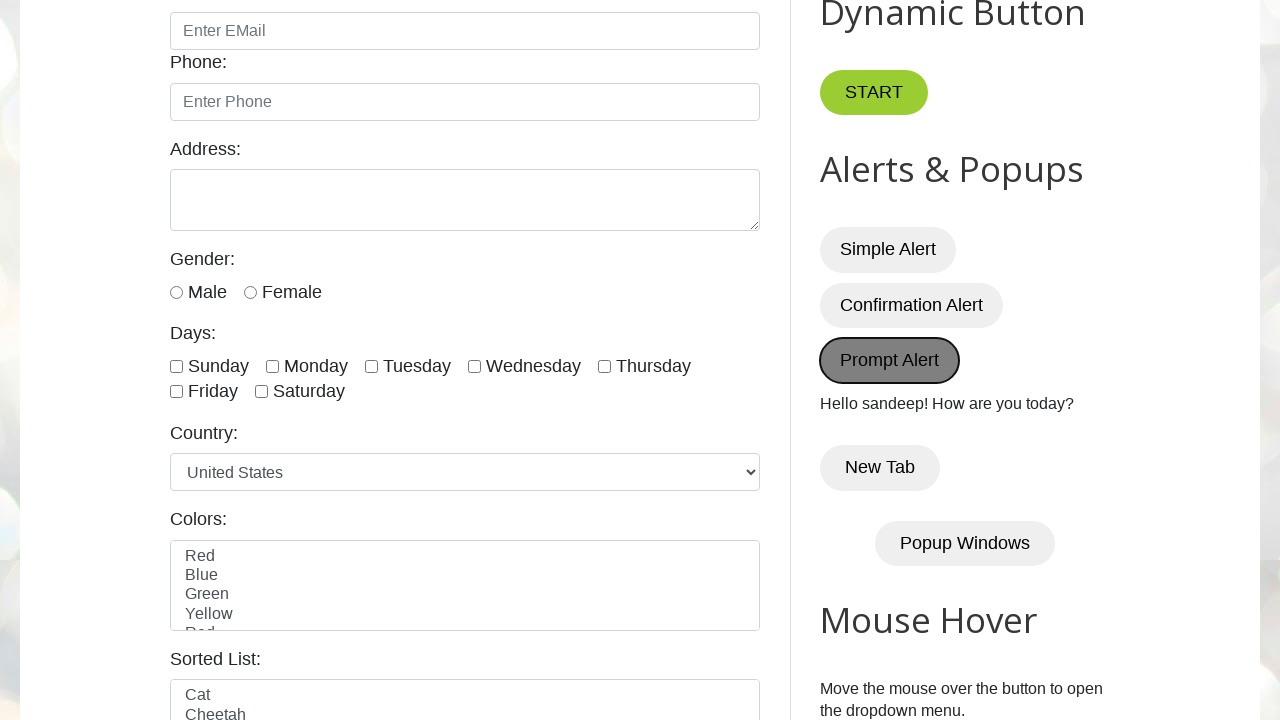

Set up dialog handler to dismiss prompt
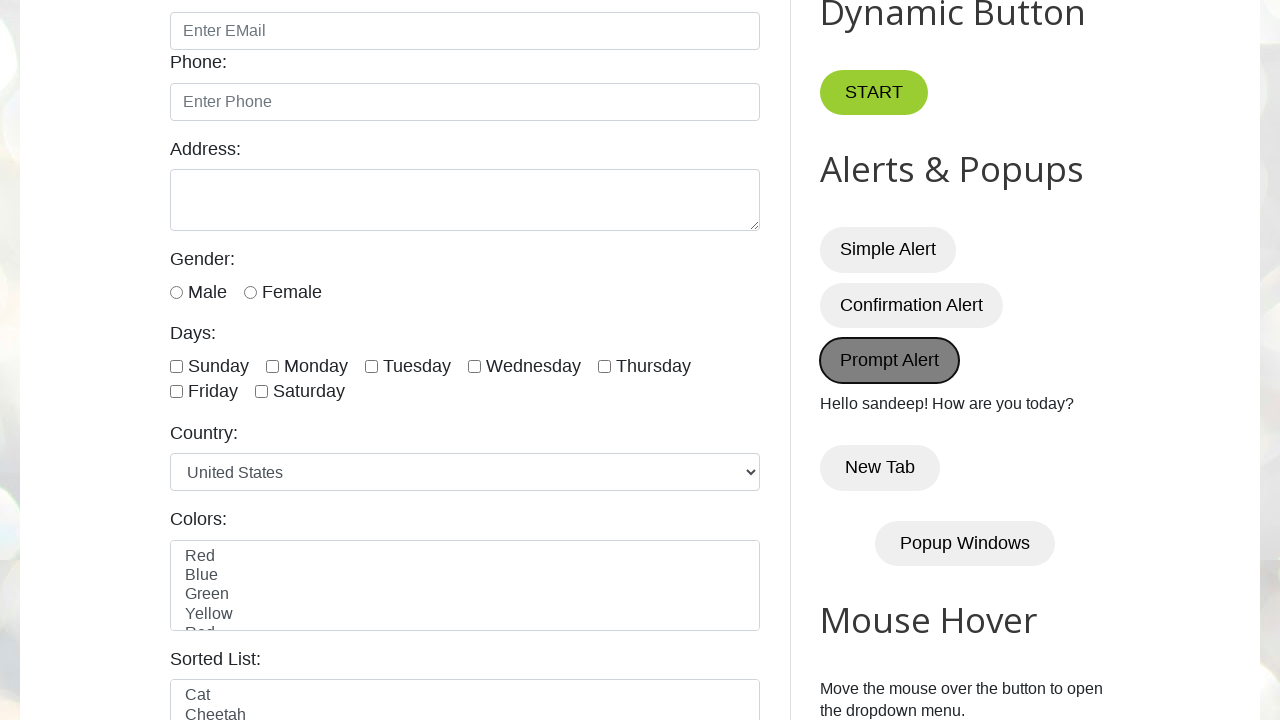

Clicked prompt button to trigger dialog for dismissal test at (890, 360) on #promptBtn
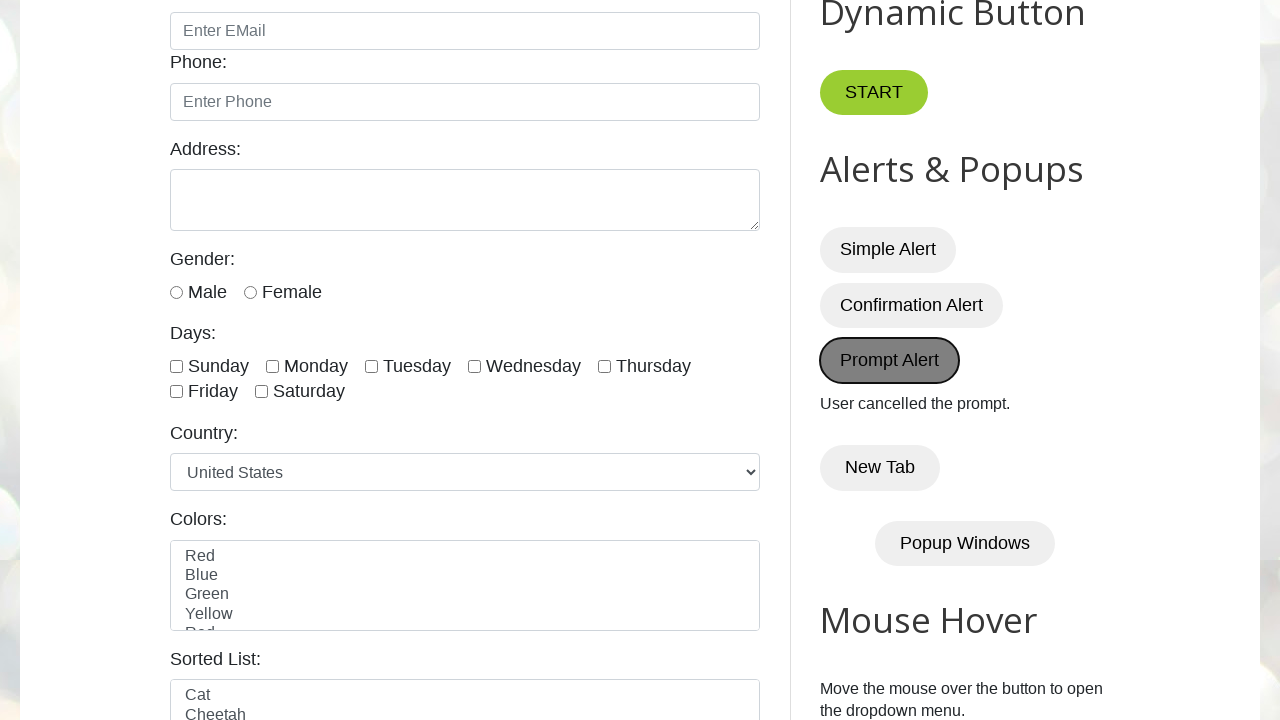

Retrieved message after dismissing prompt
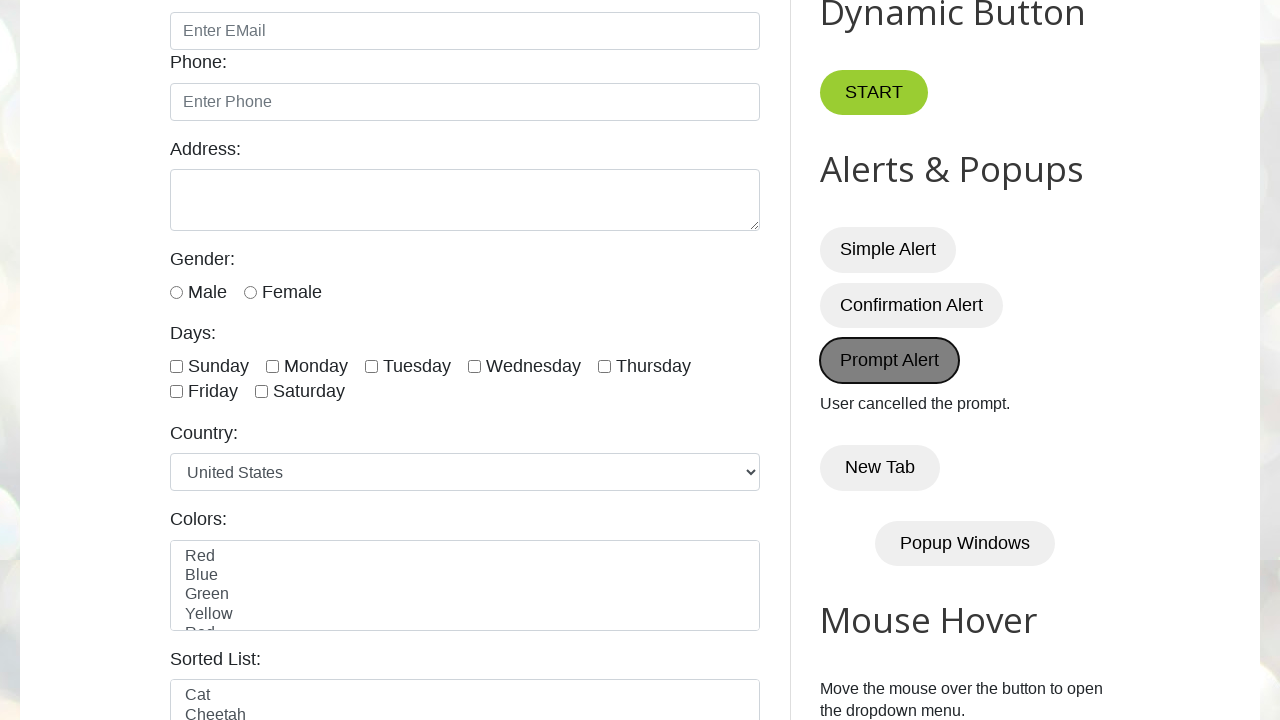

Verified cancel message matches expected text
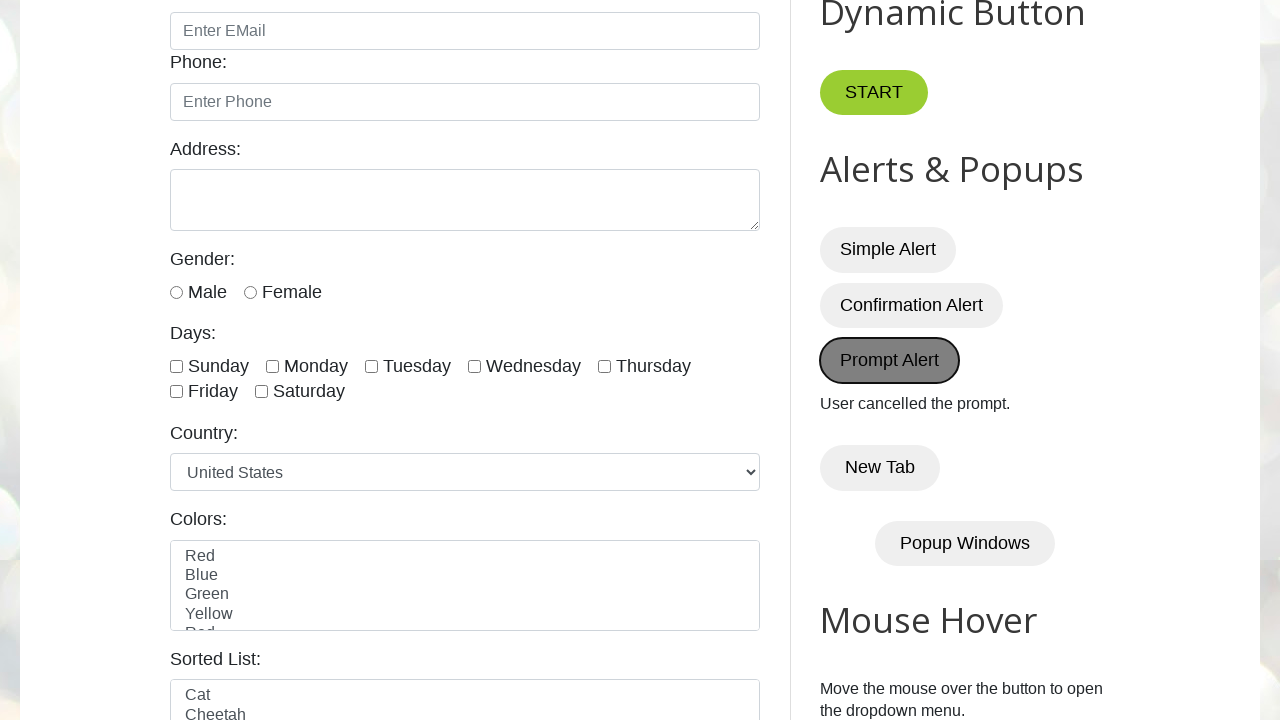

Set up dialog handler to accept prompt without text
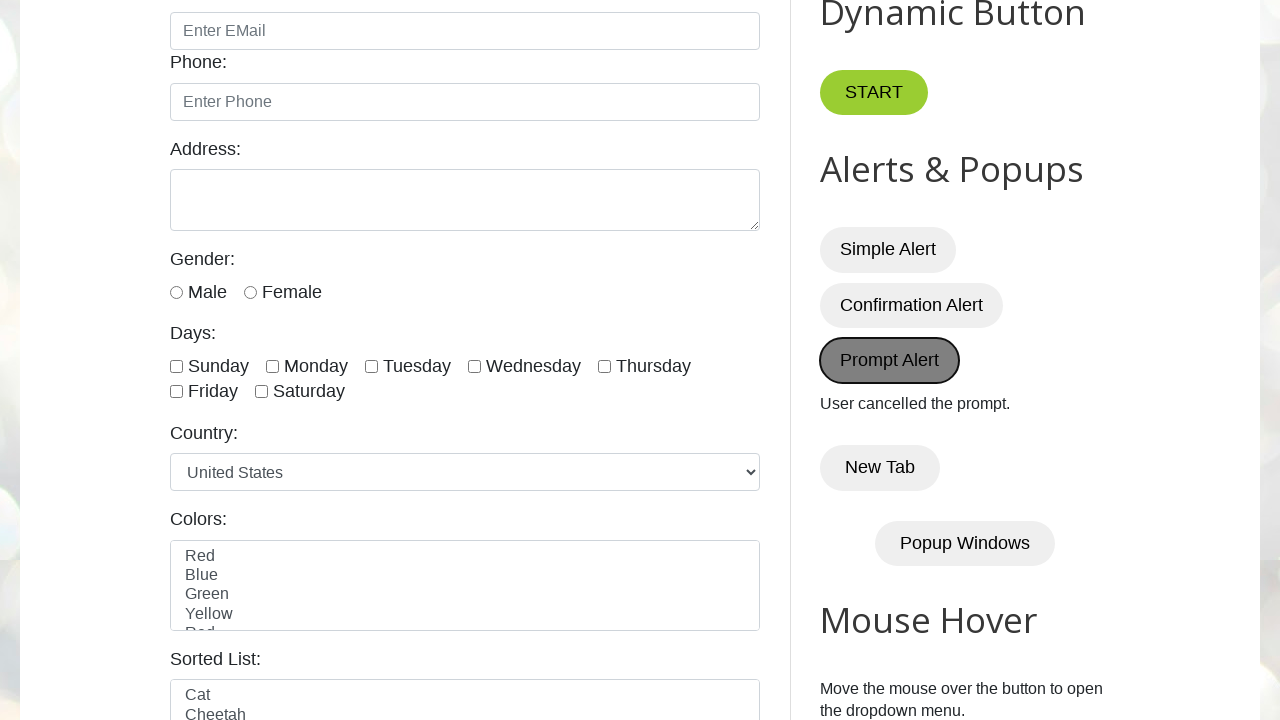

Clicked prompt button to trigger dialog for empty text test at (890, 360) on #promptBtn
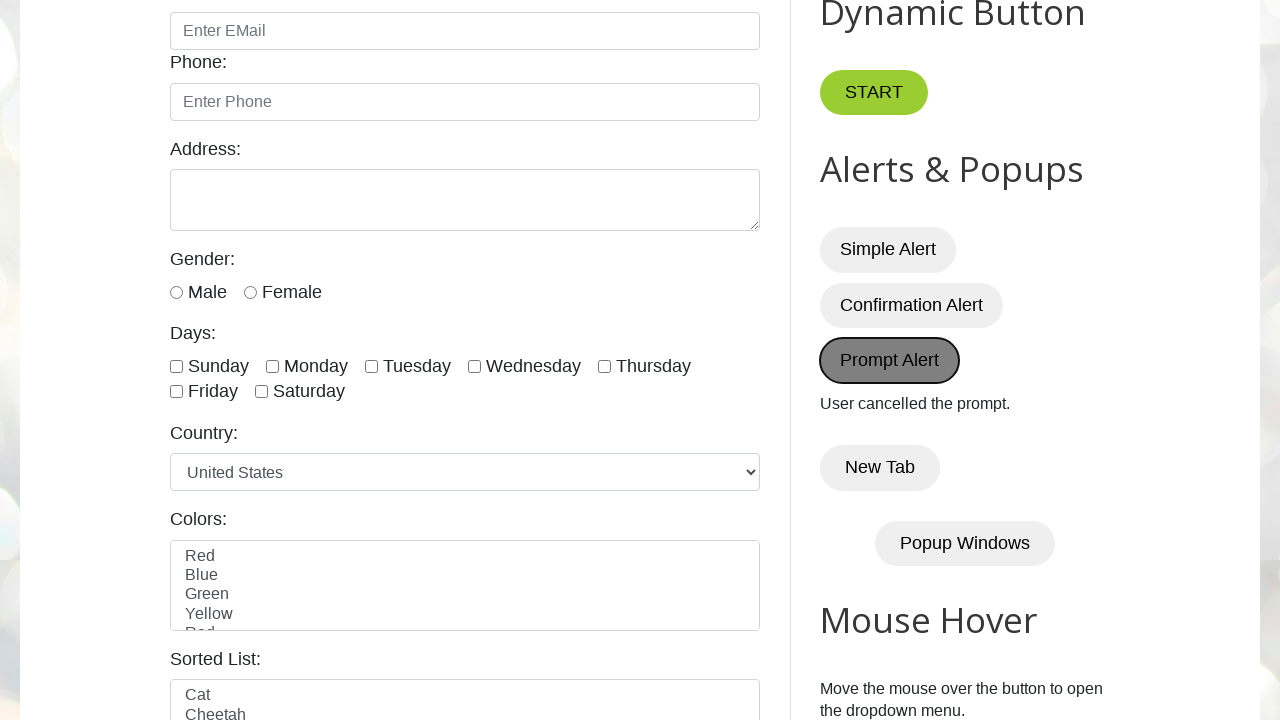

Retrieved final message after accepting prompt without text
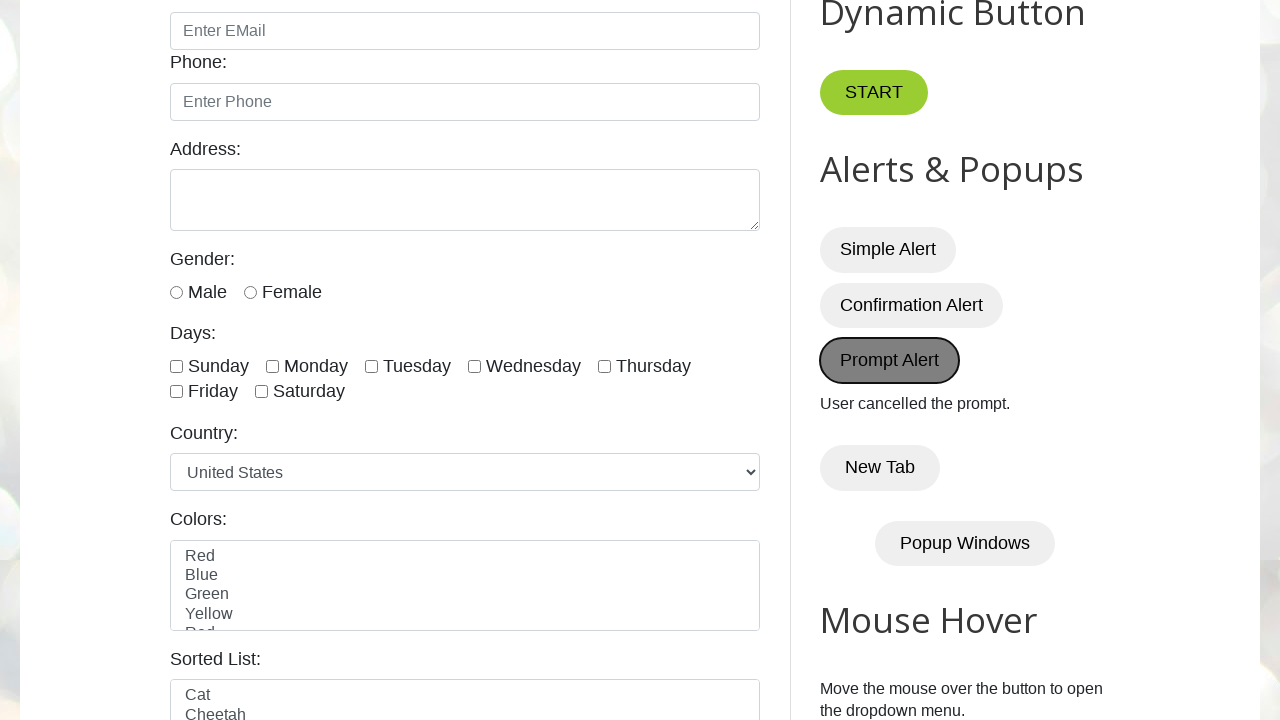

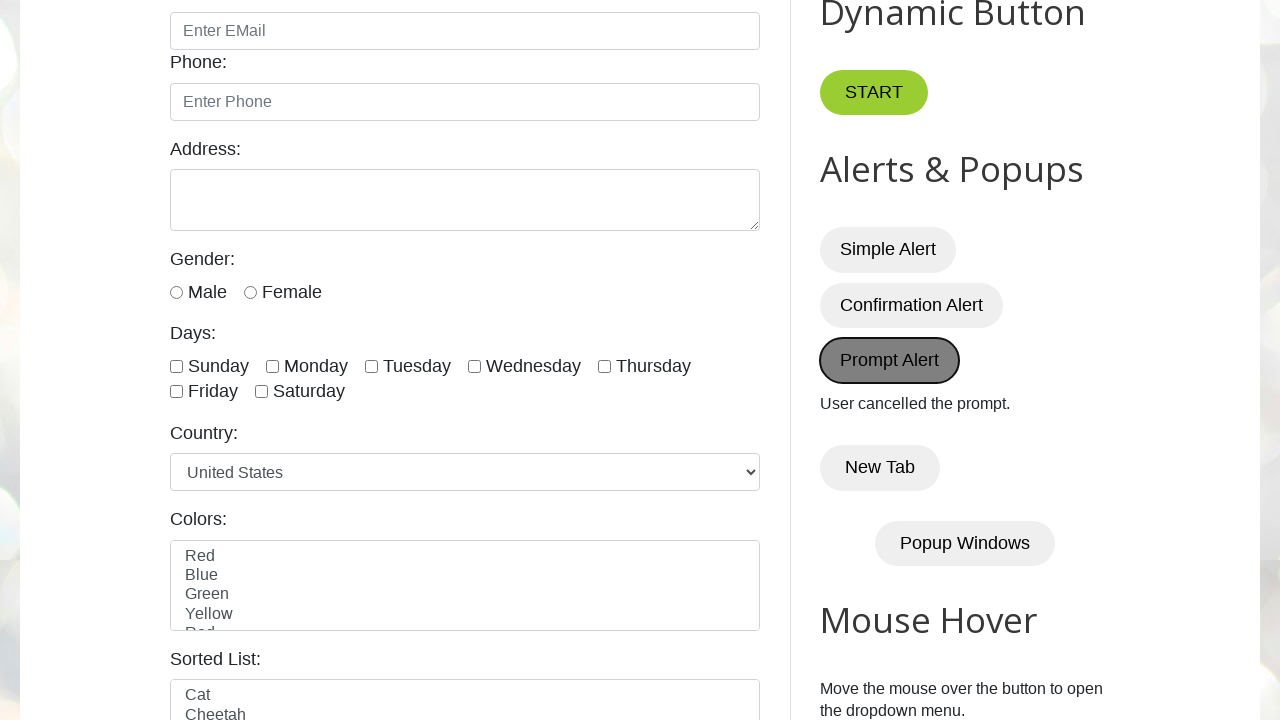